Navigates to an Angular demo application and clicks a primary button to trigger some action, while the original script monitored network activity (which is removed as it's DevTools-specific logging)

Starting URL: https://rahulshettyacademy.com/angularAppdemo/

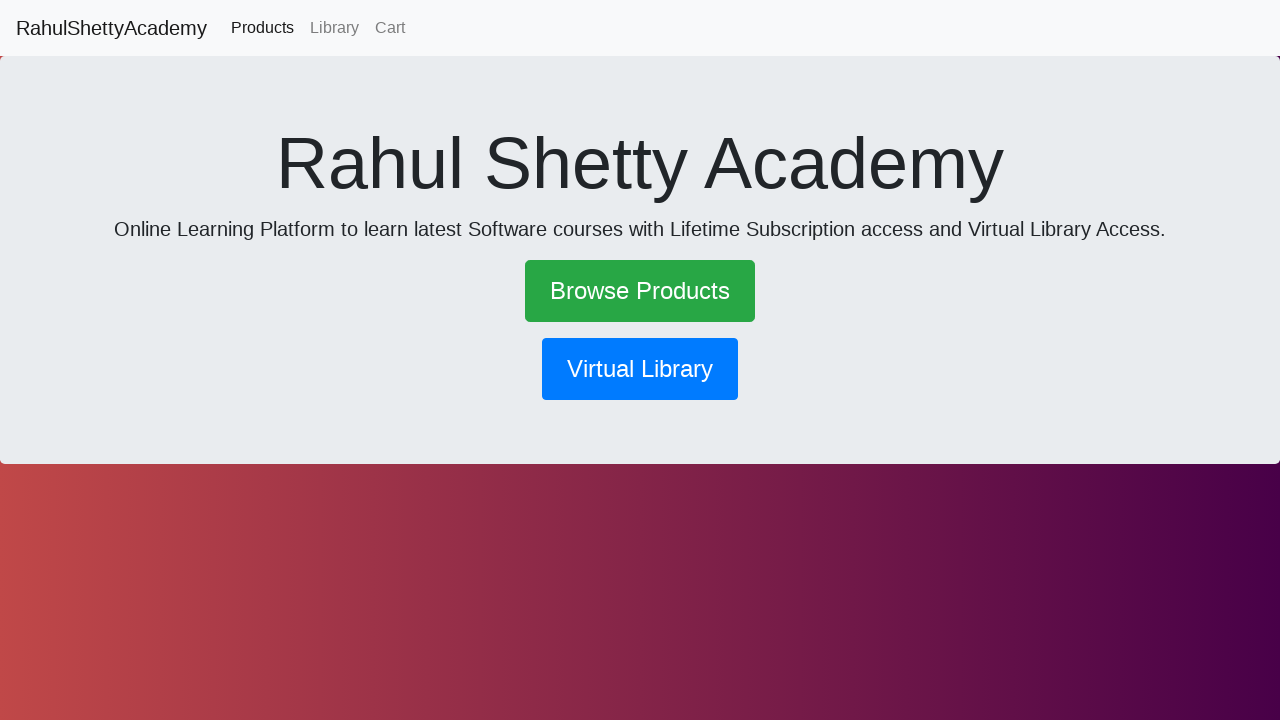

Waited for page to reach networkidle state
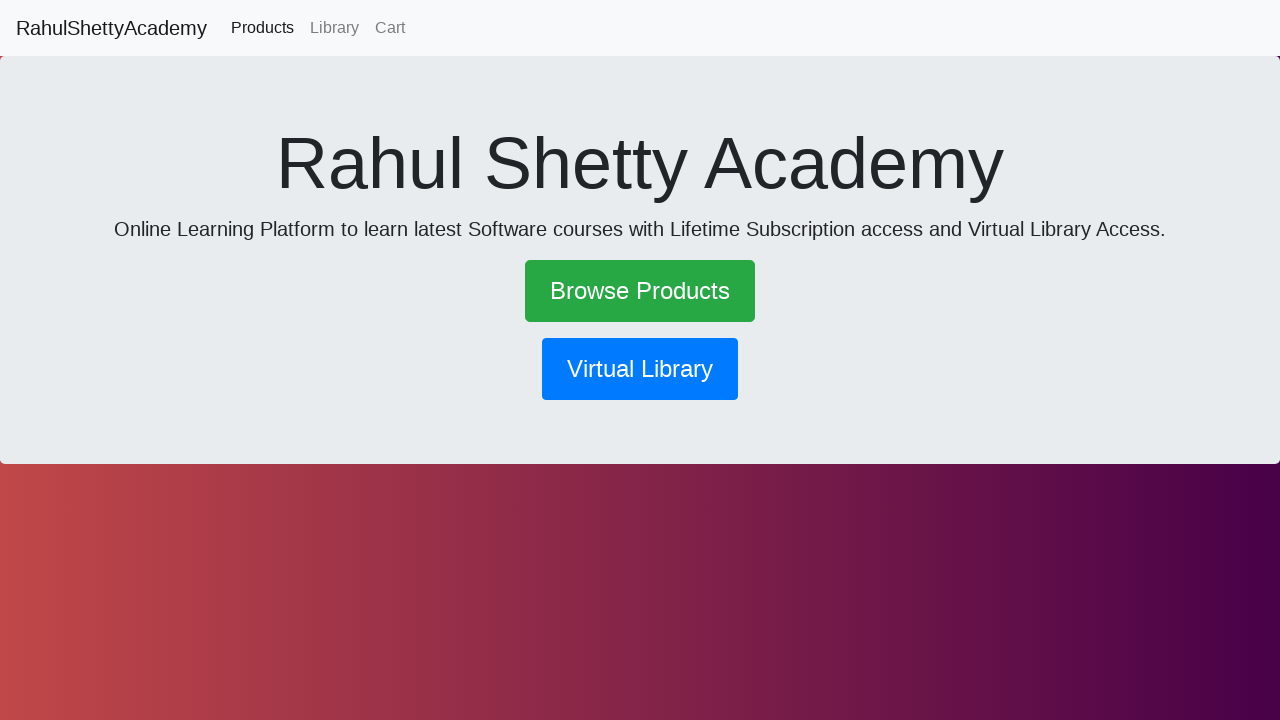

Clicked the primary button to trigger action at (640, 369) on button[class*='btn-primary']
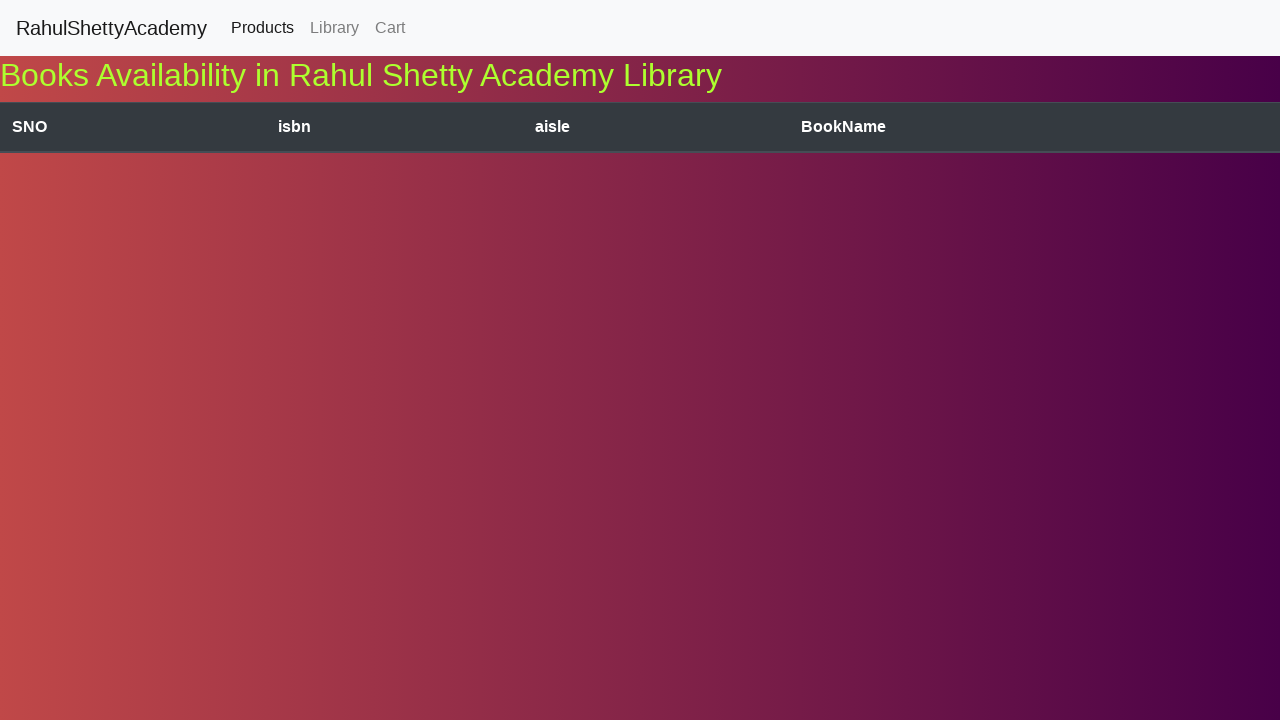

Waited 2 seconds for action to complete
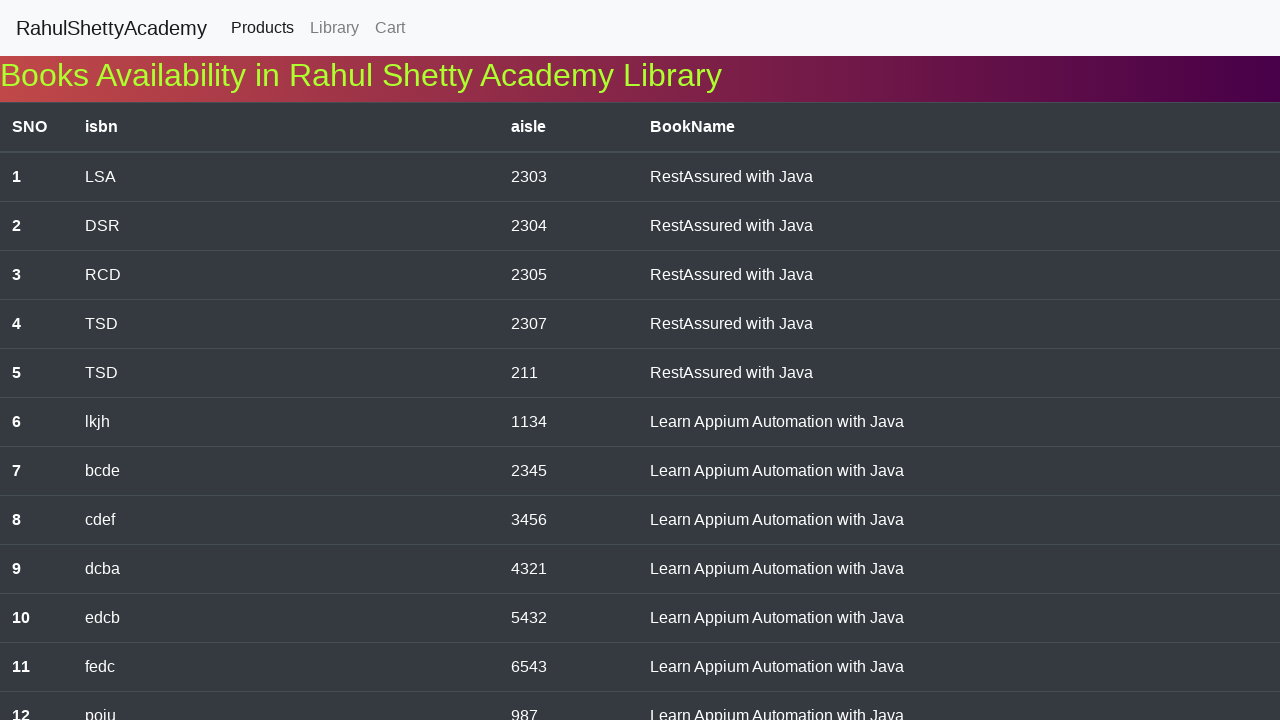

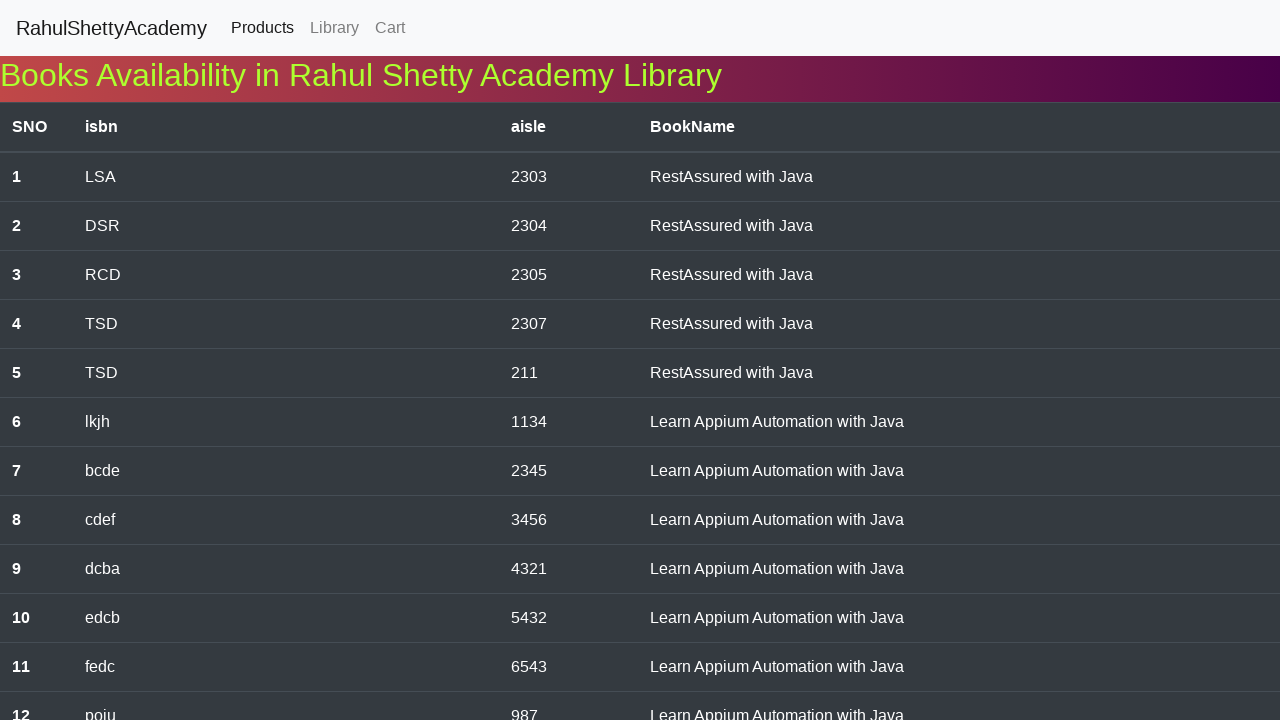